Tests the contact form modal on DemoBlaze by clicking the Contact link, filling in email, name, and message fields, then closing the modal without sending.

Starting URL: https://www.demoblaze.com/

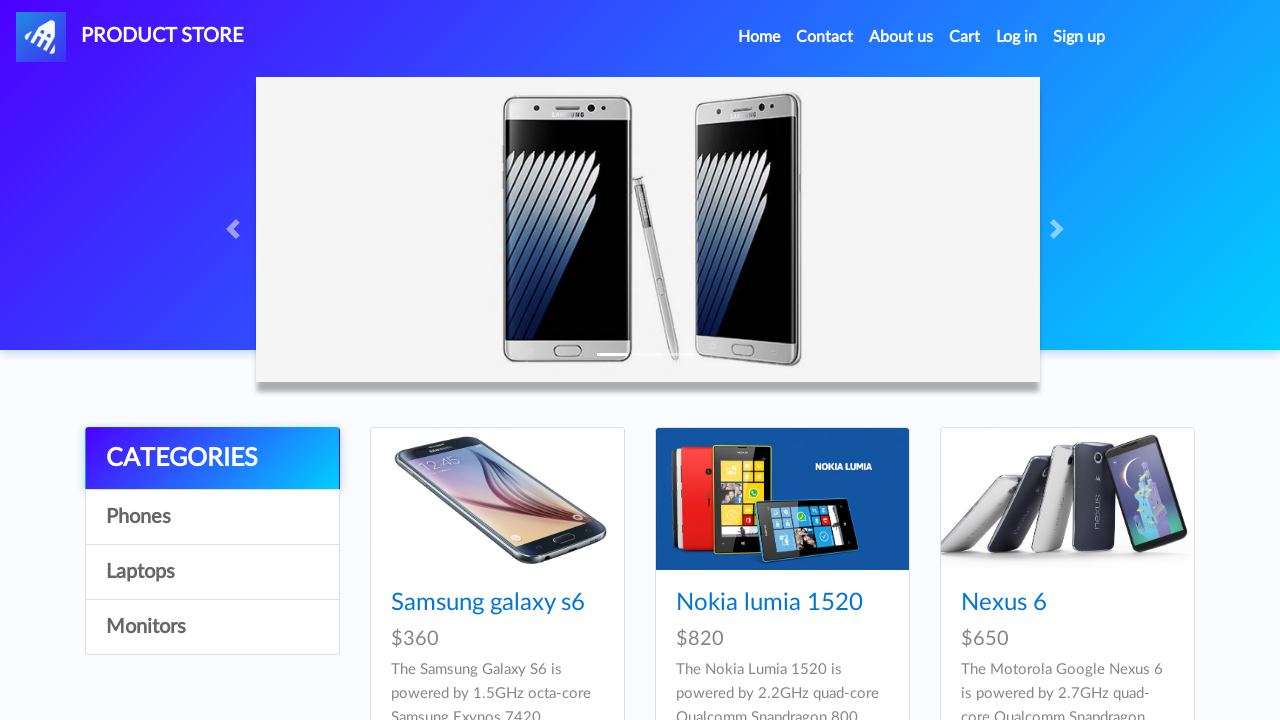

Clicked the Contact link to open the contact modal at (825, 37) on a:text('Contact')
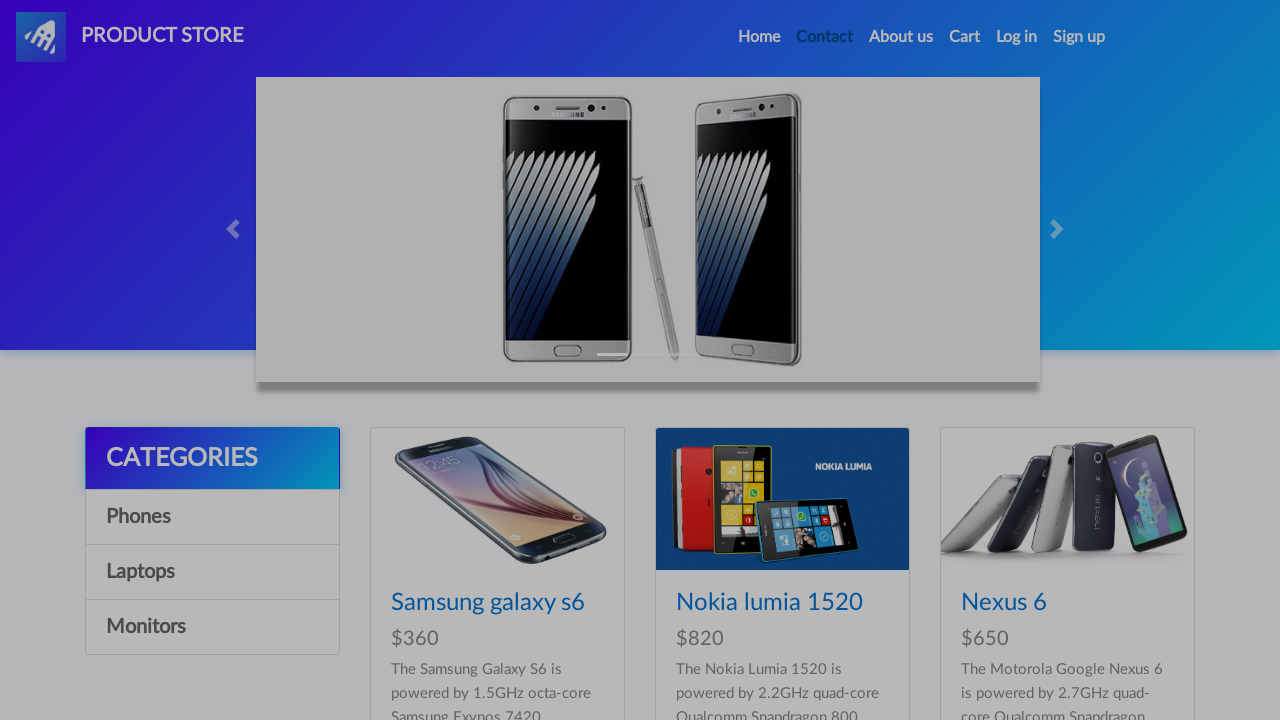

Contact modal appeared with email field visible
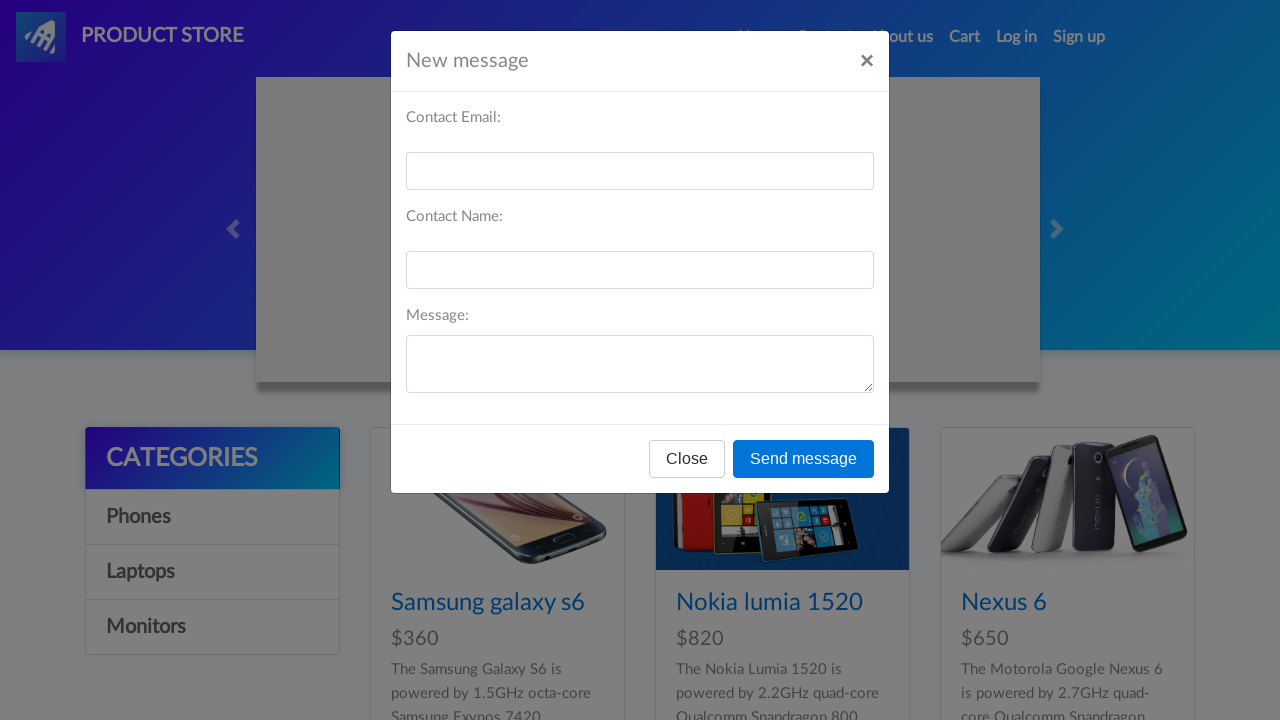

Filled in contact email field with 'testcontact@gmail.com' on #recipient-email
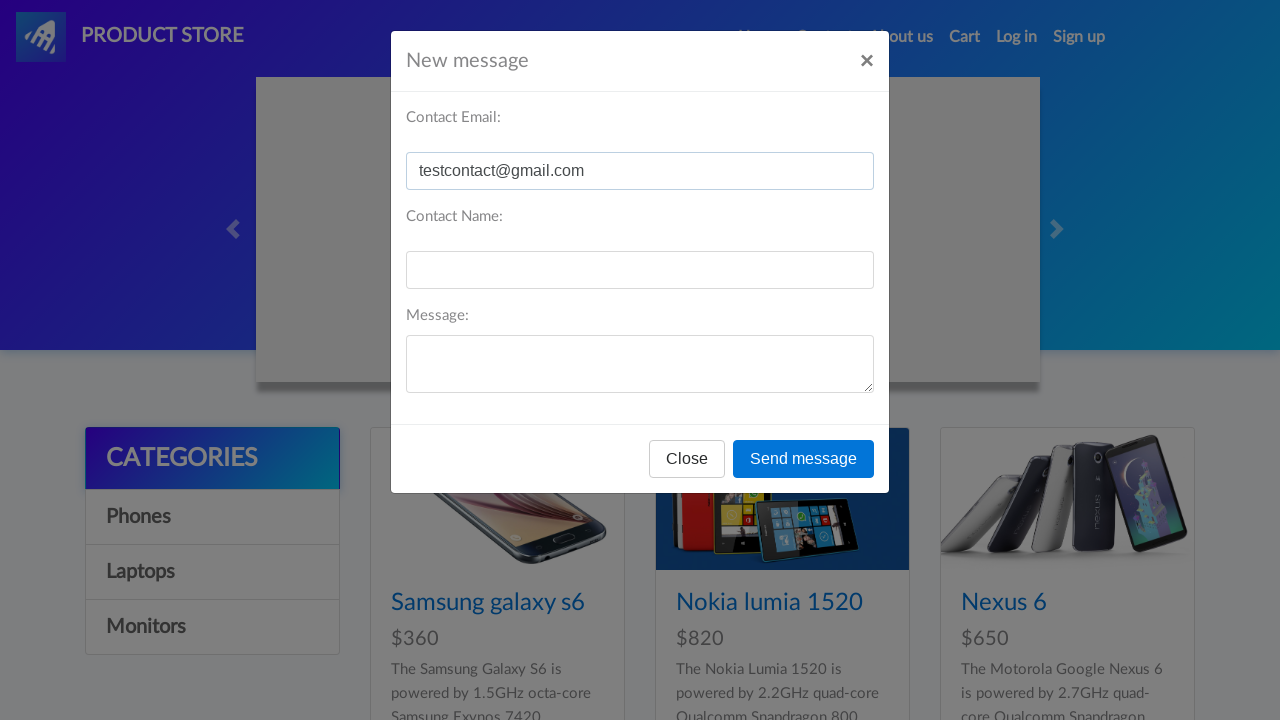

Filled in contact name field with 'John Doe' on #recipient-name
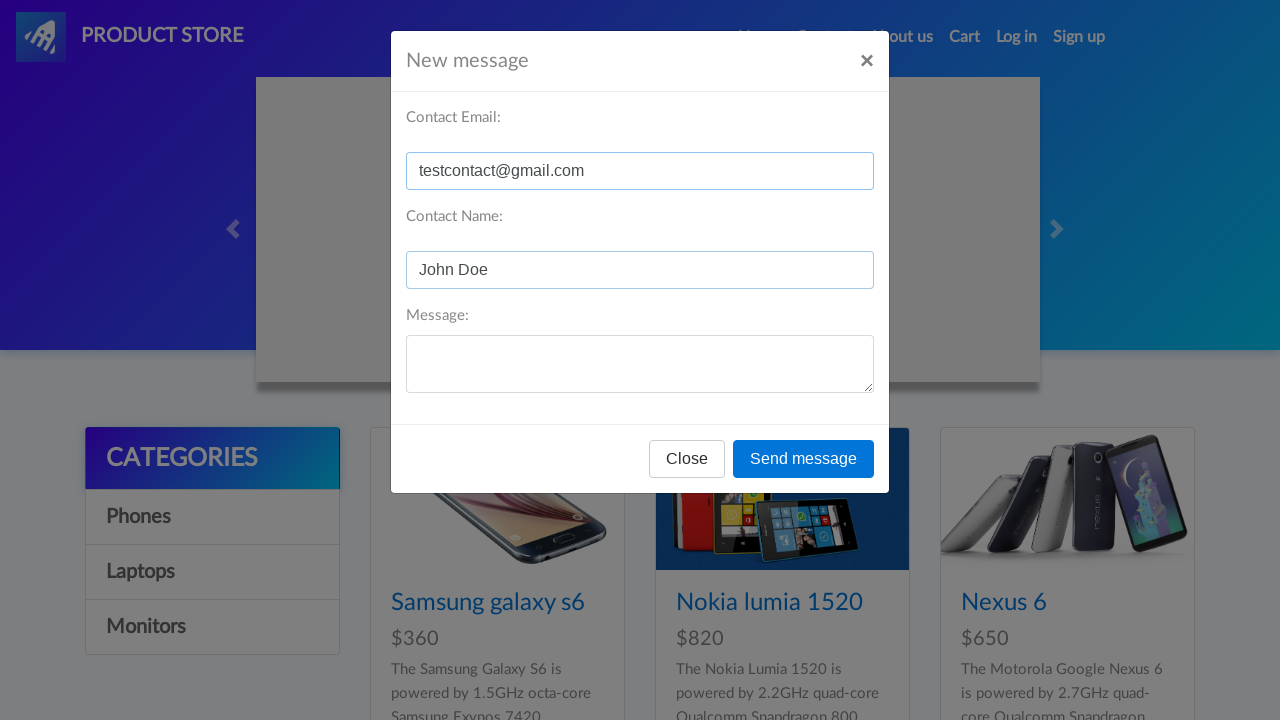

Filled in message field with test inquiry text on #message-text
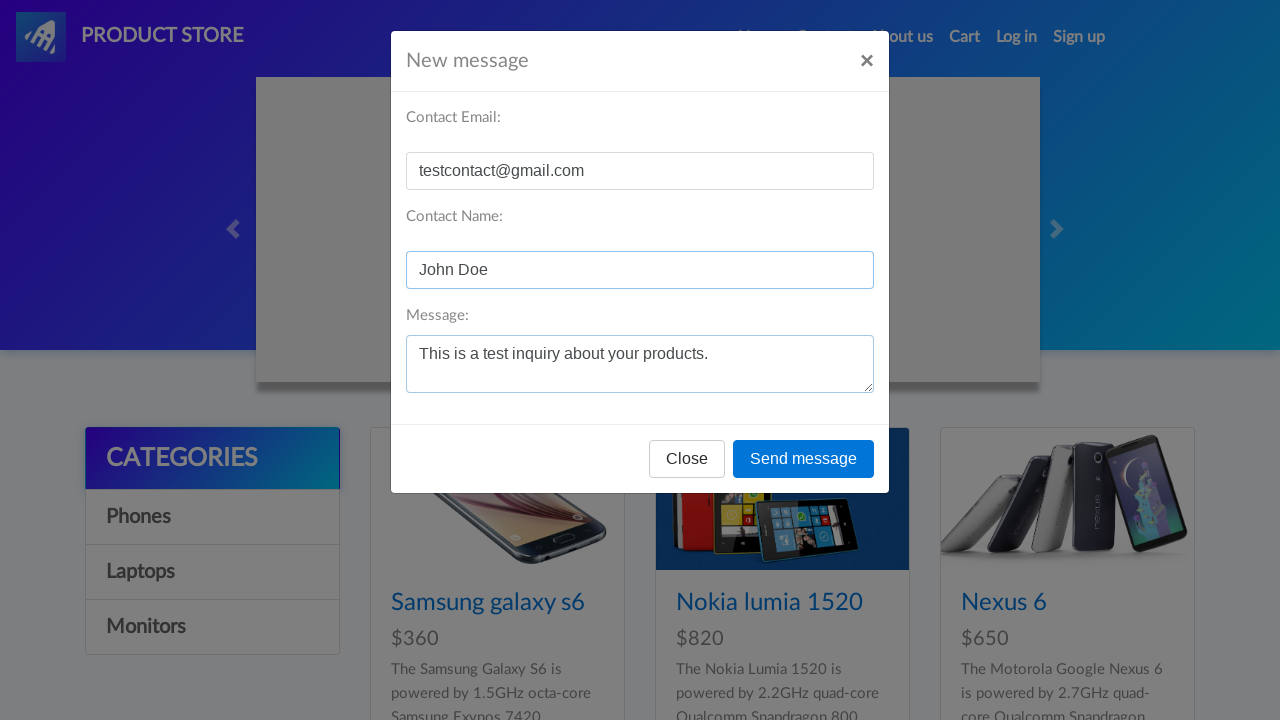

Clicked the Close button to dismiss the contact modal without sending at (687, 459) on xpath=//button[text()='Send message']//preceding-sibling::button[text()='Close']
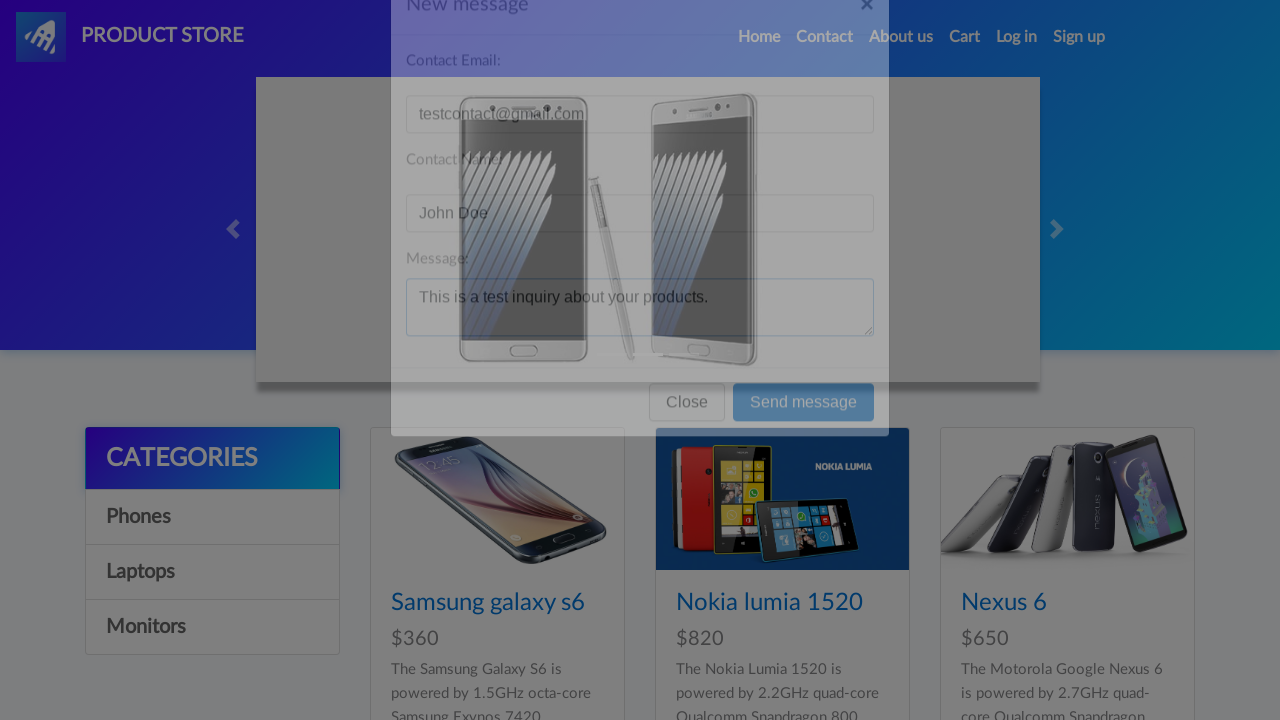

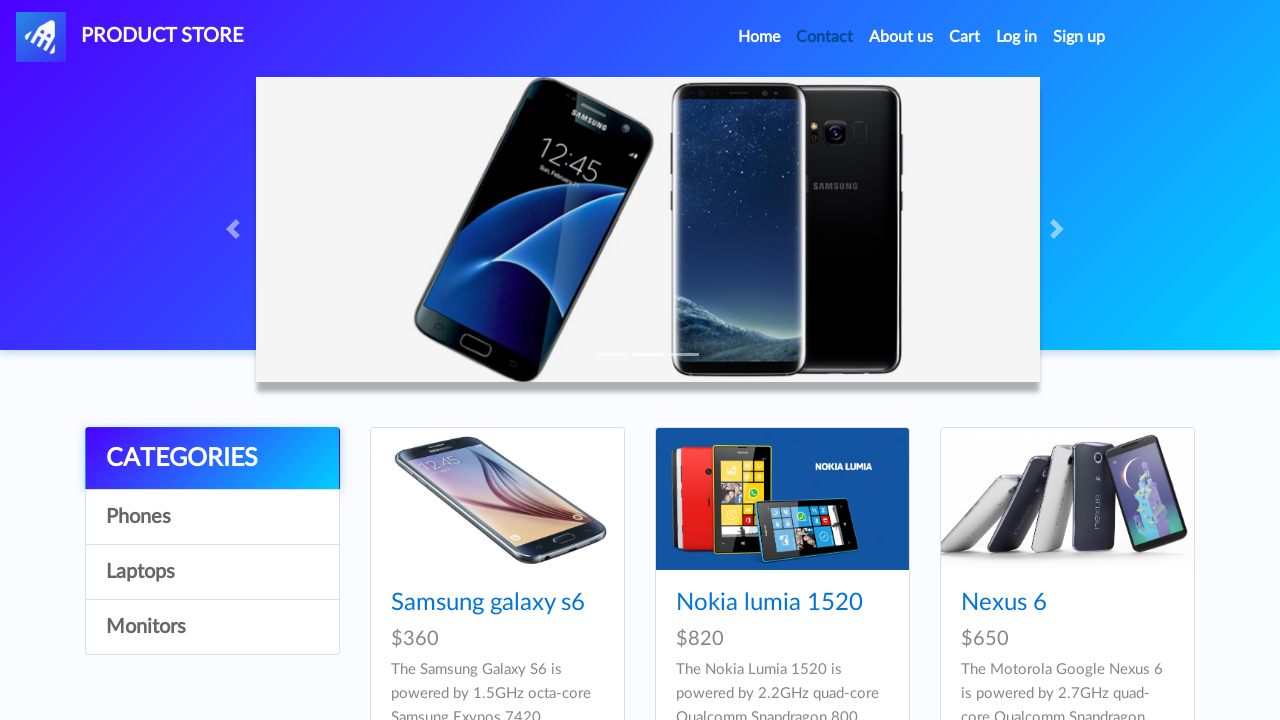